Tests multiple select dropdown functionality by selecting all options from a language dropdown

Starting URL: https://practice.cydeo.com/dropdown

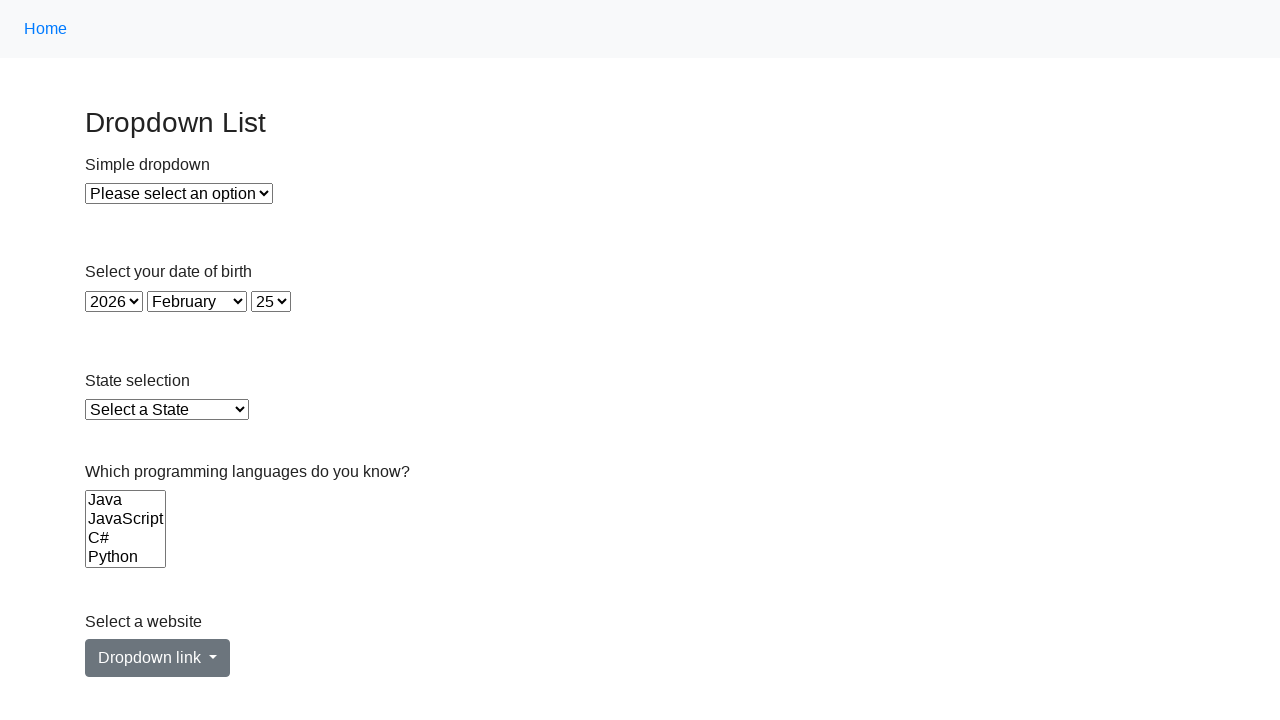

Located the multiple select dropdown for Languages
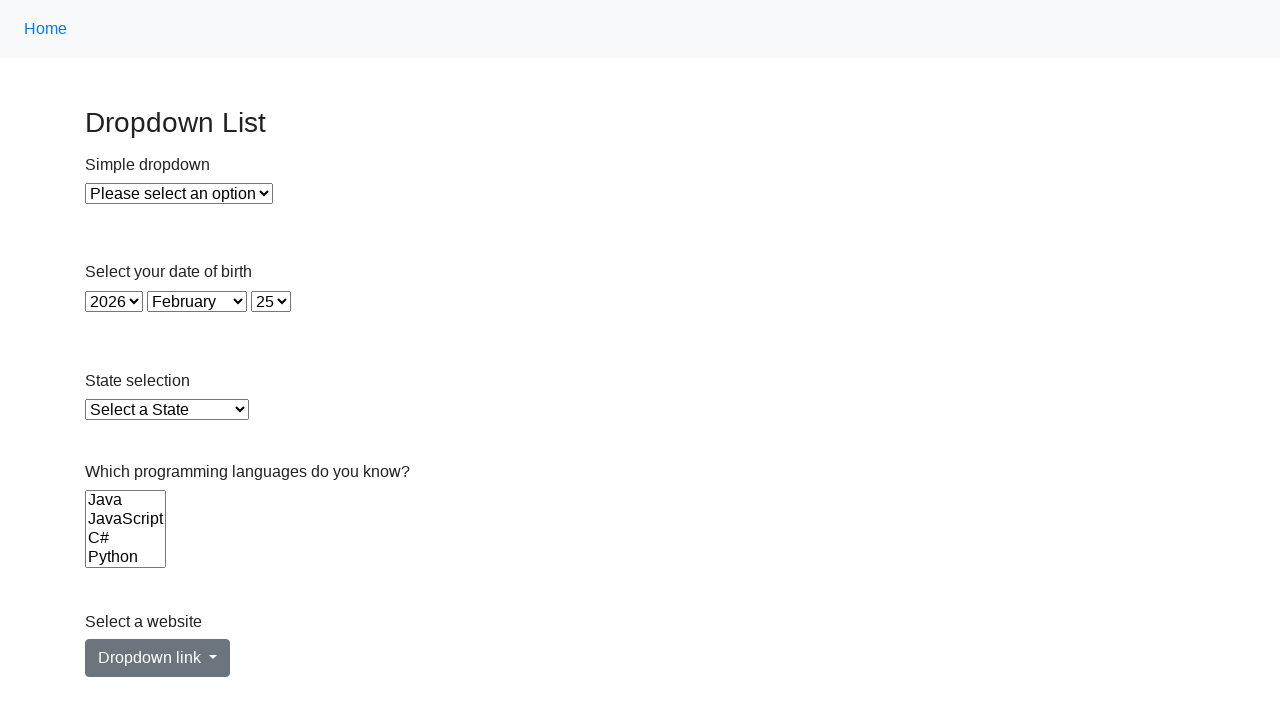

Retrieved all options from the Languages dropdown
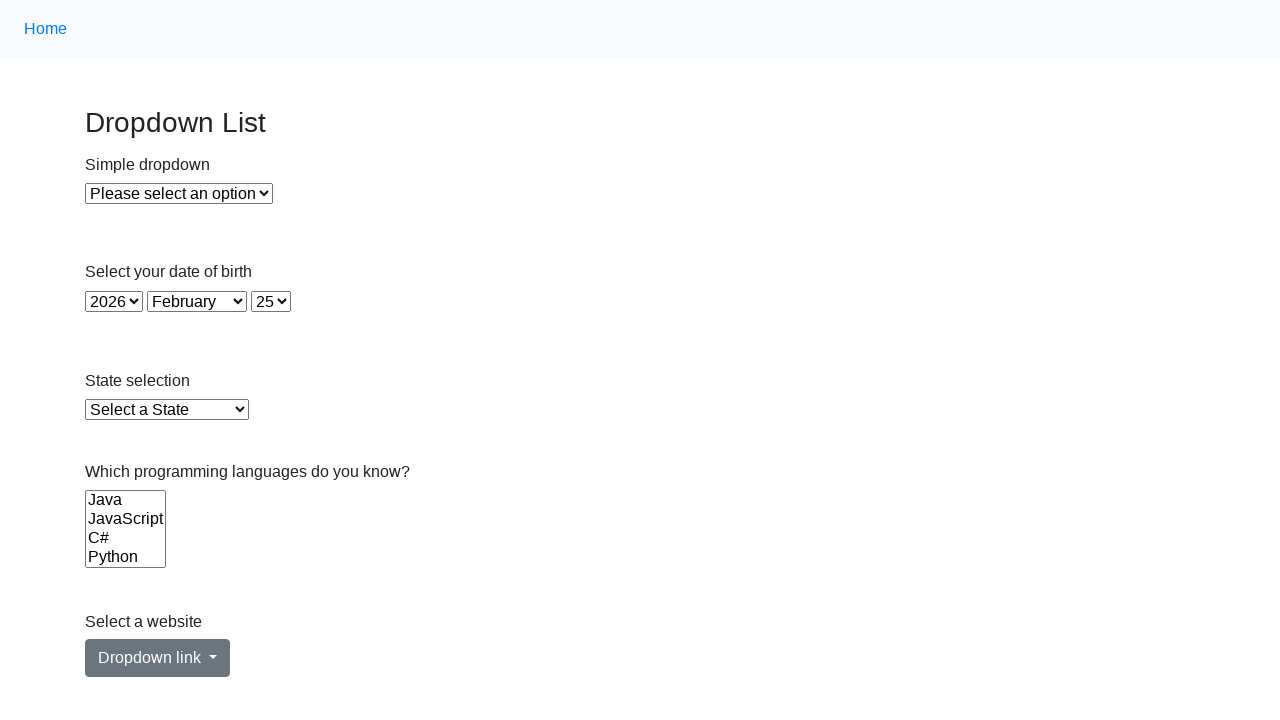

Selected a language option using Ctrl+click at (126, 500) on select[name='Languages'] >> option >> nth=0
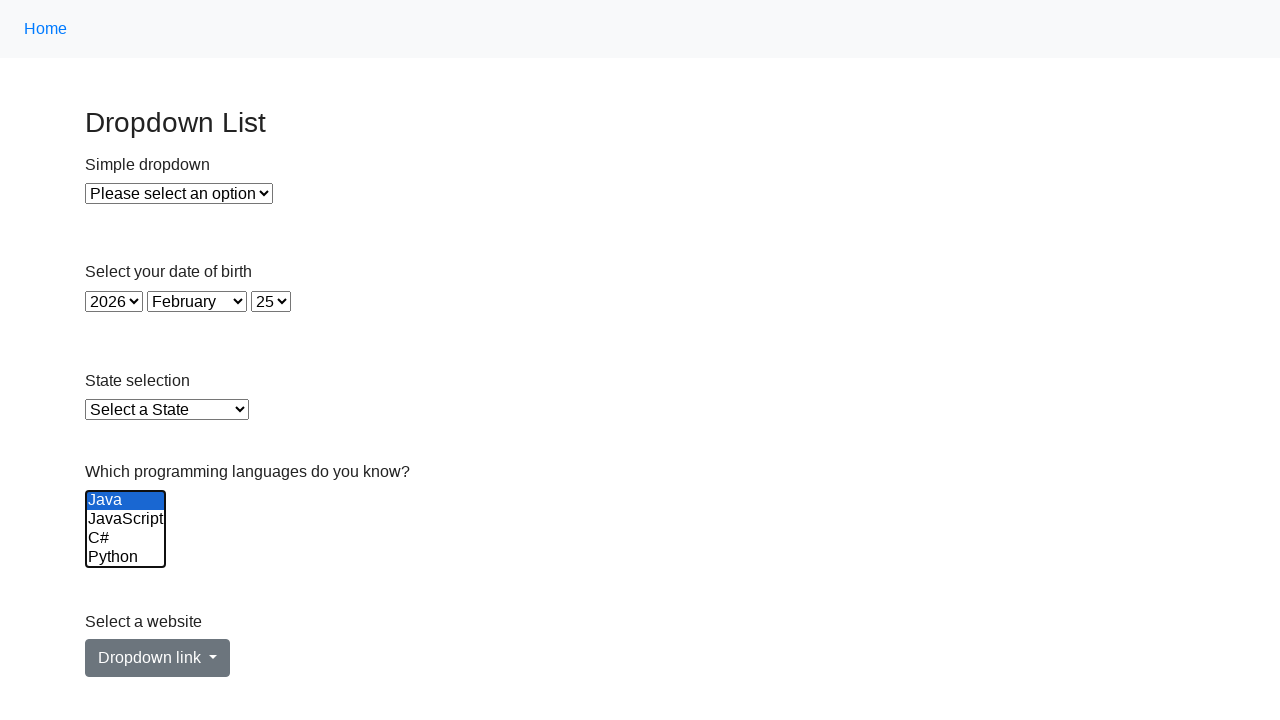

Selected a language option using Ctrl+click at (126, 519) on select[name='Languages'] >> option >> nth=1
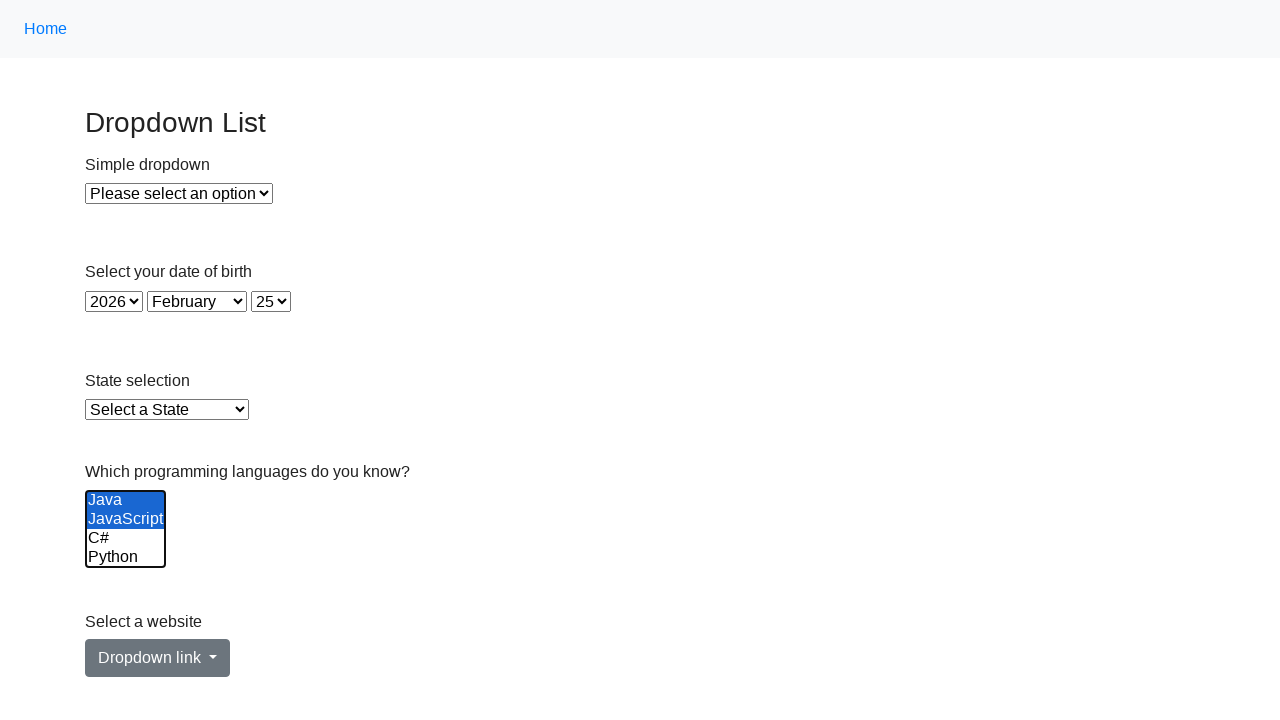

Selected a language option using Ctrl+click at (126, 538) on select[name='Languages'] >> option >> nth=2
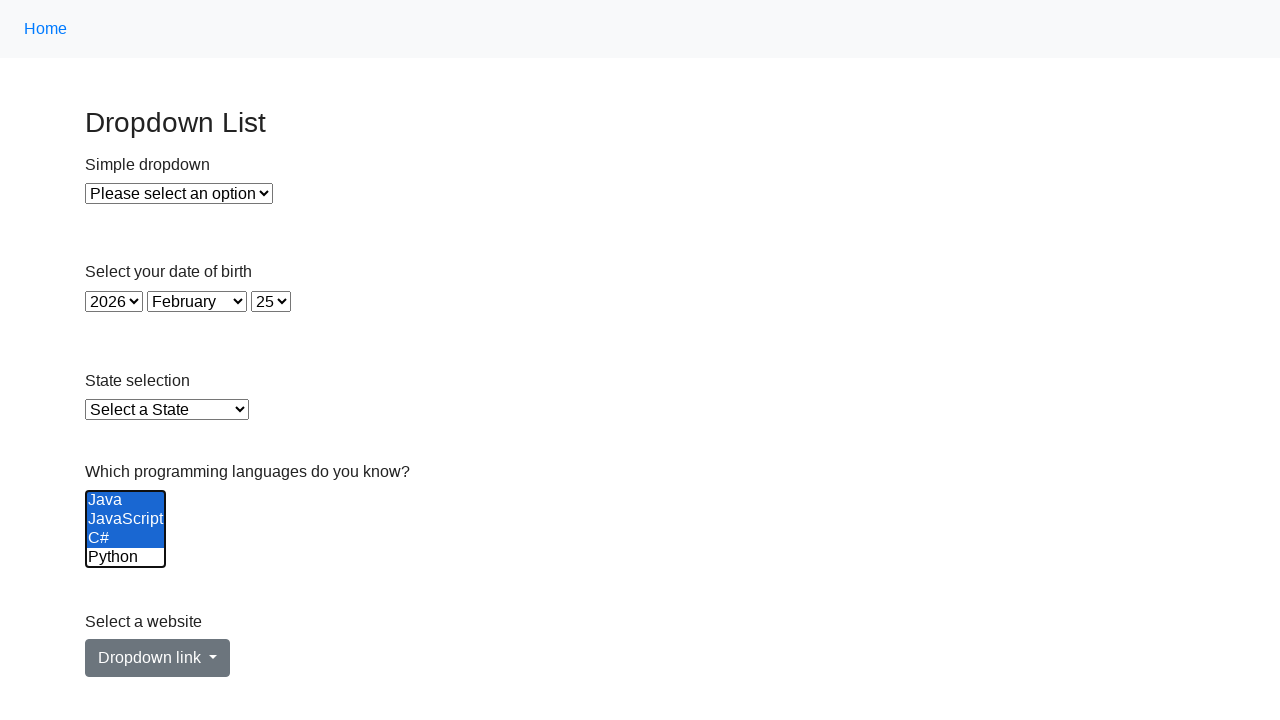

Selected a language option using Ctrl+click at (126, 558) on select[name='Languages'] >> option >> nth=3
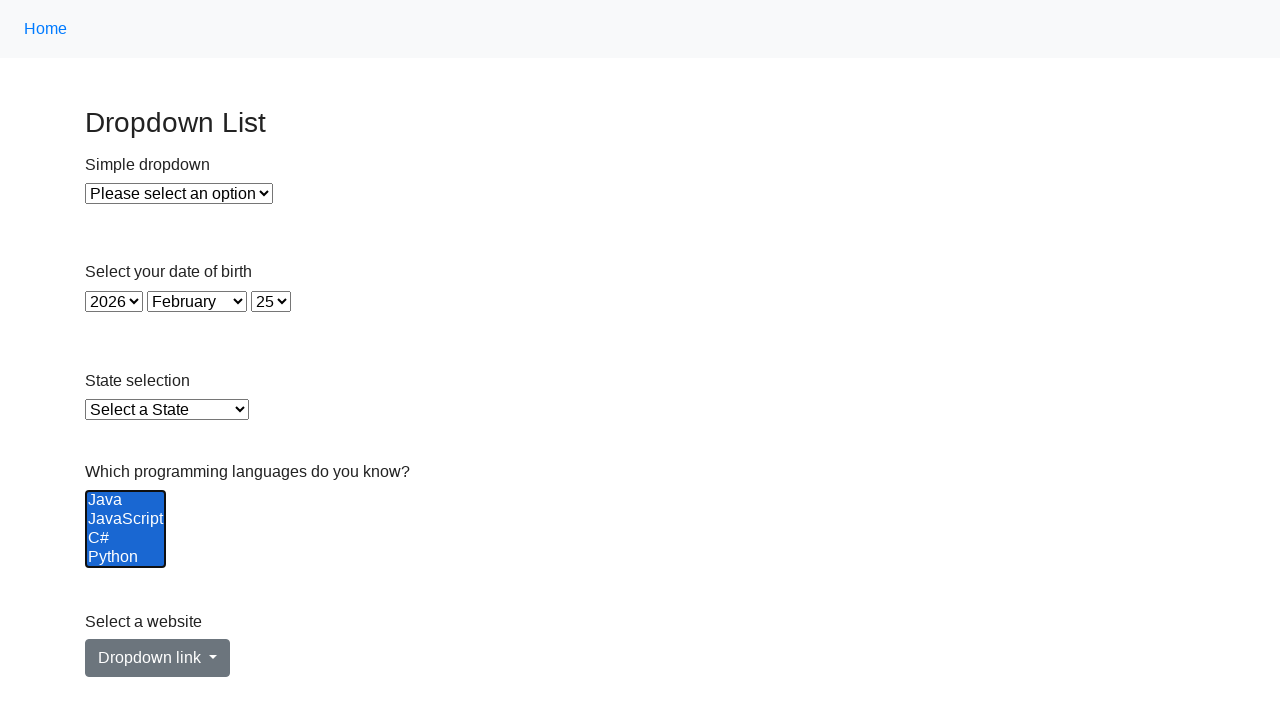

Selected a language option using Ctrl+click at (126, 539) on select[name='Languages'] >> option >> nth=4
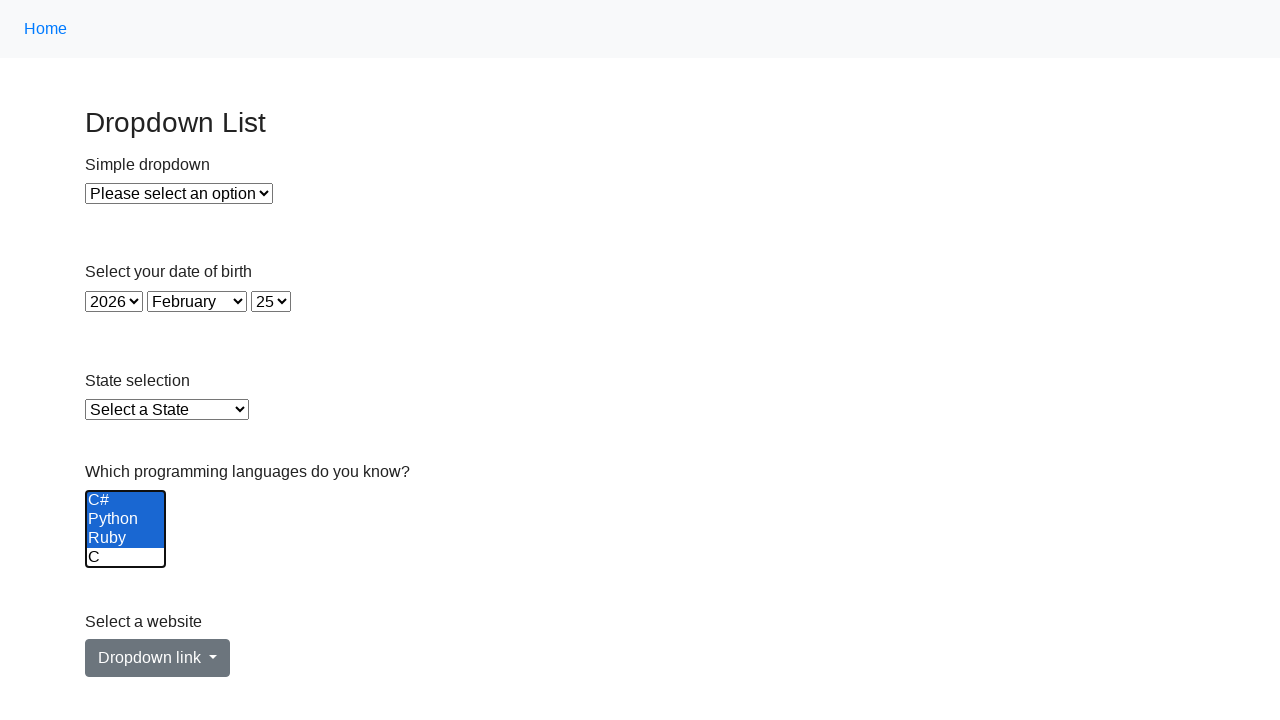

Selected a language option using Ctrl+click at (126, 558) on select[name='Languages'] >> option >> nth=5
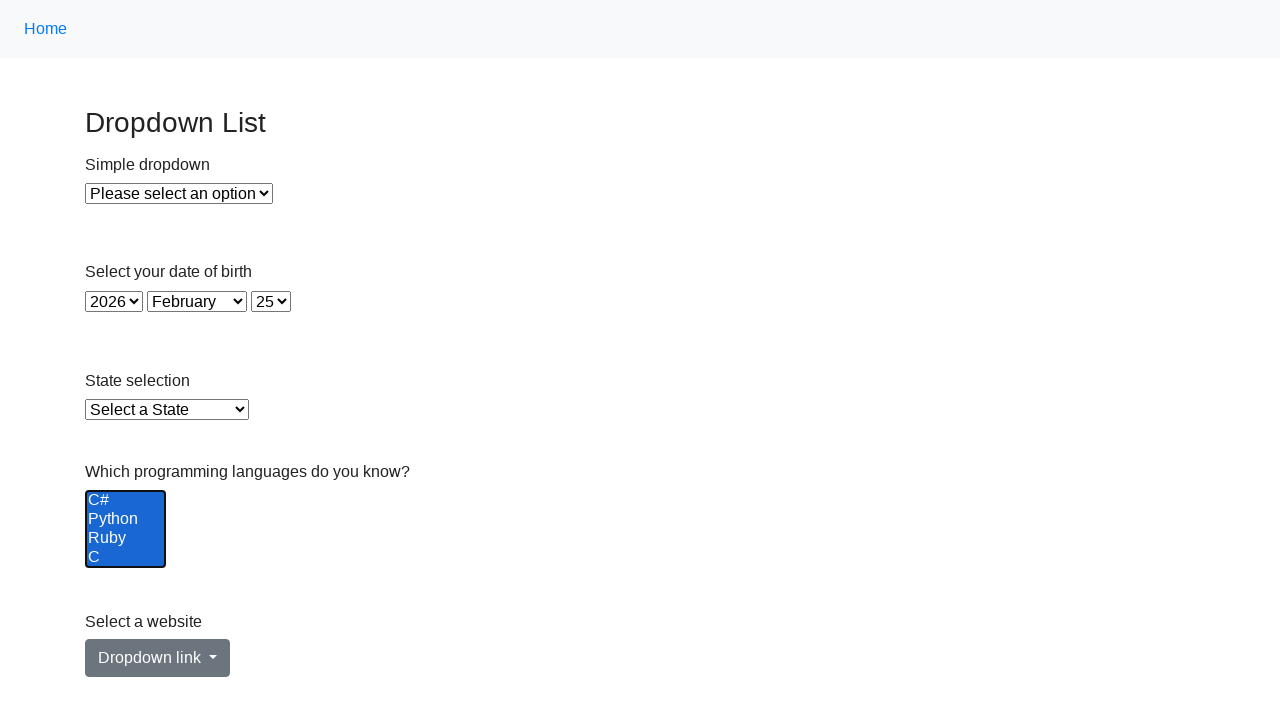

Waited 1 second to ensure all selections are visible
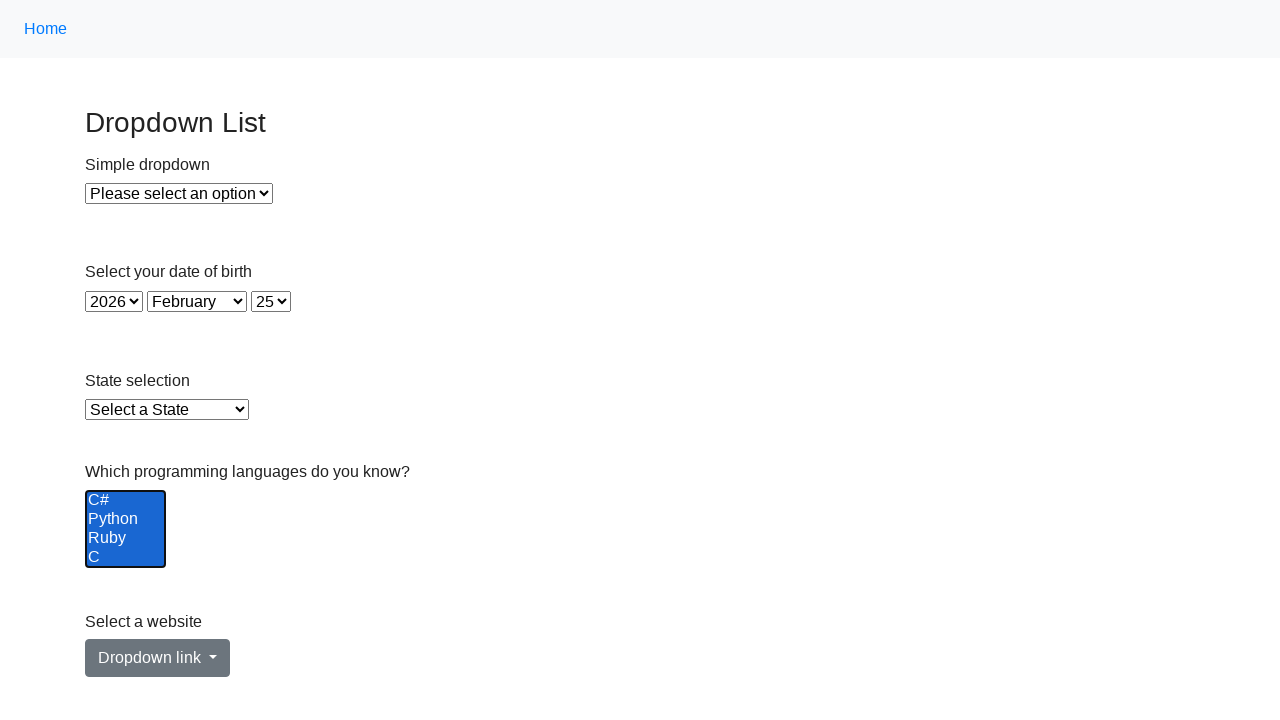

Deselected a language option using Ctrl+click at (126, 500) on select[name='Languages'] >> option >> nth=0
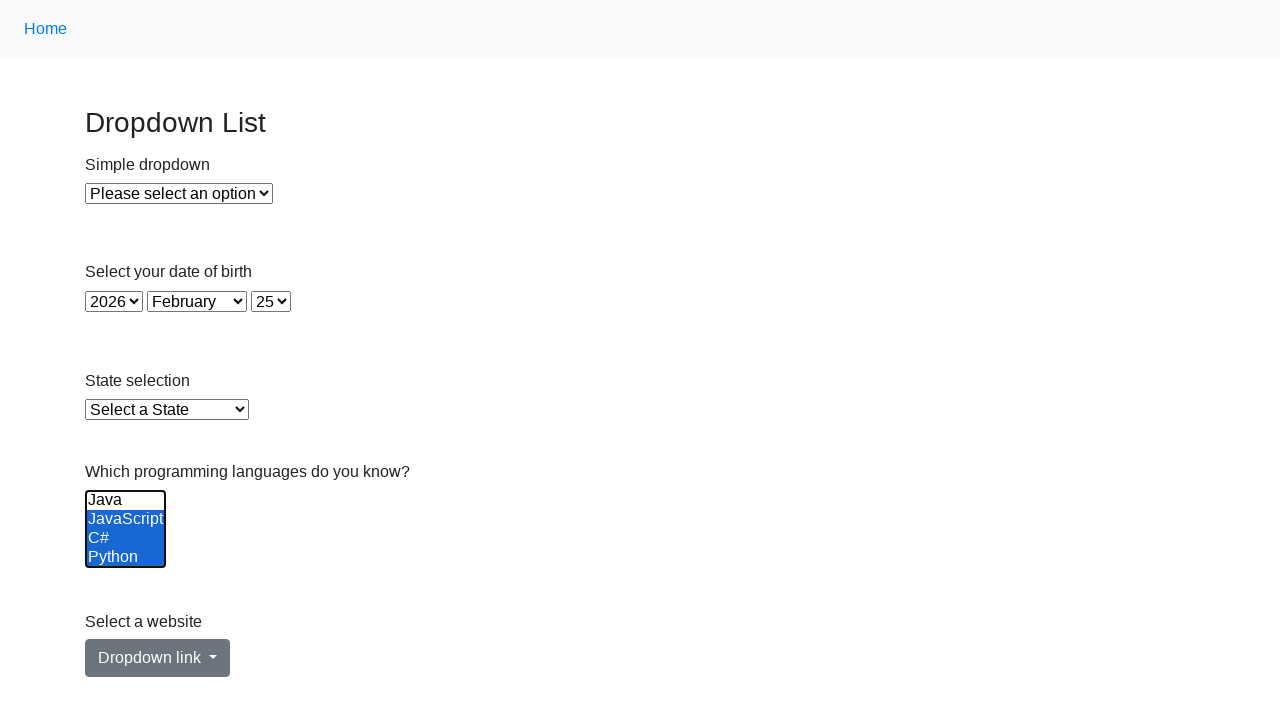

Deselected a language option using Ctrl+click at (126, 519) on select[name='Languages'] >> option >> nth=1
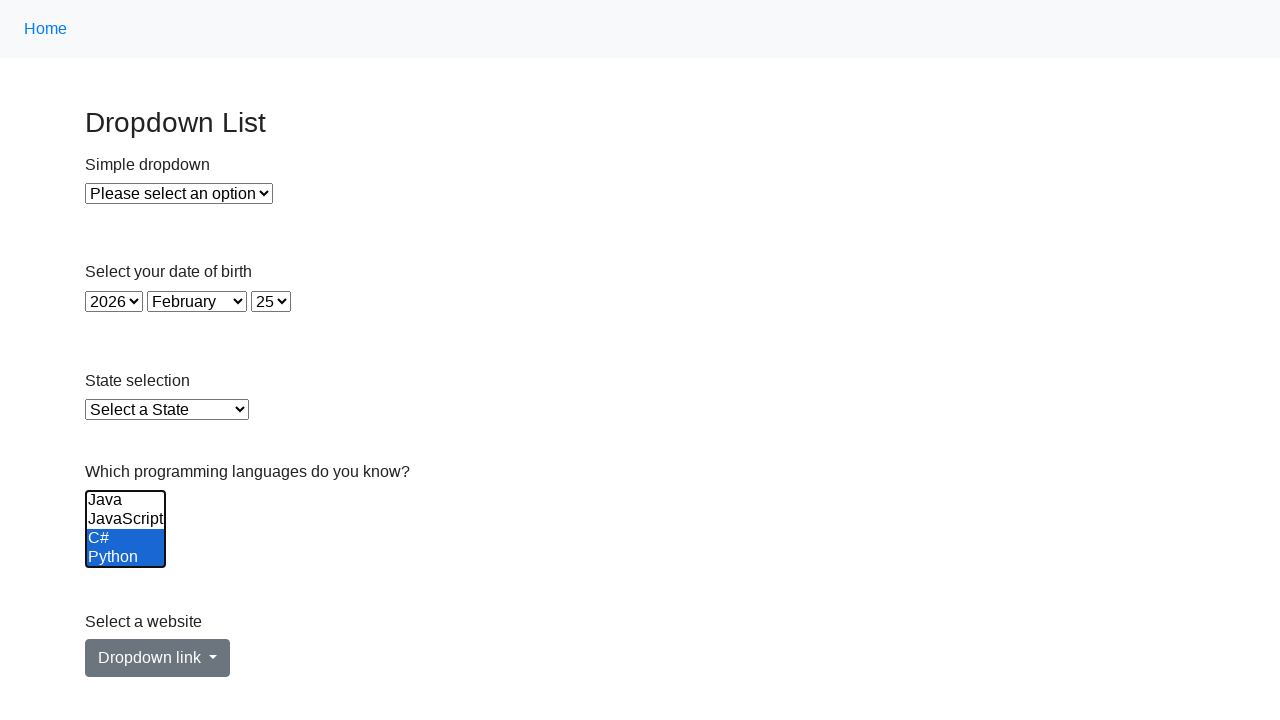

Deselected a language option using Ctrl+click at (126, 538) on select[name='Languages'] >> option >> nth=2
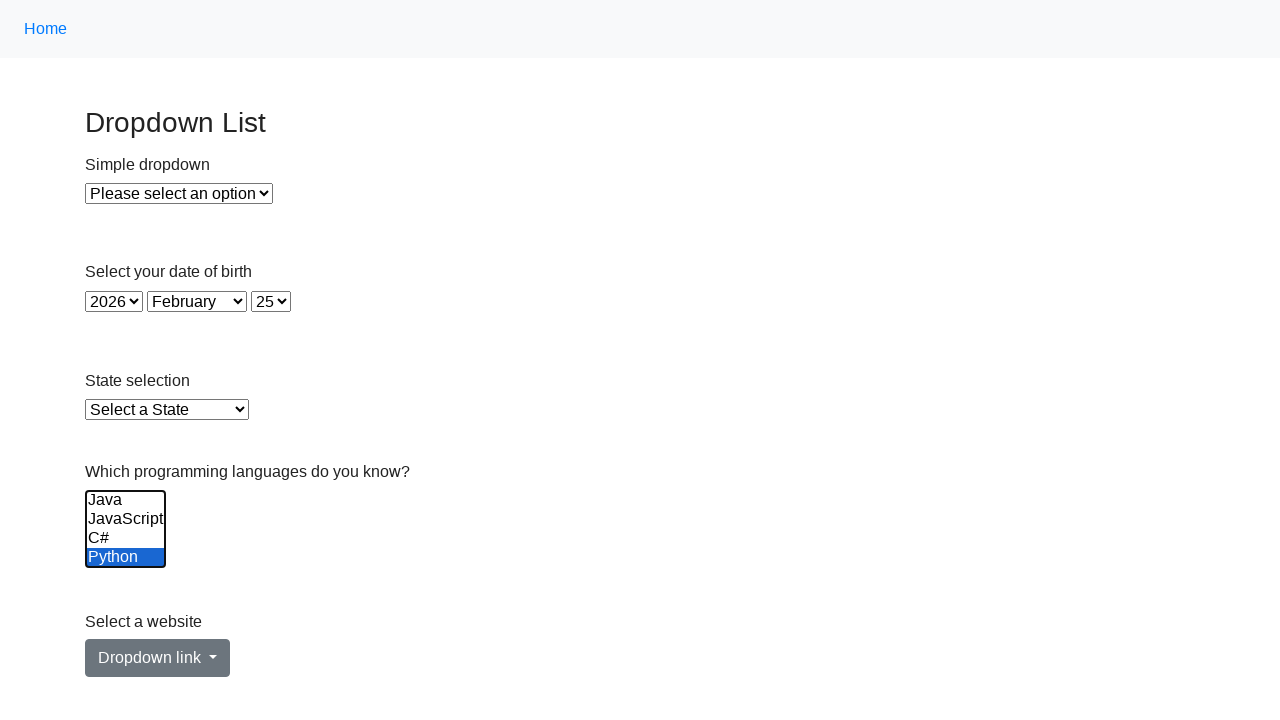

Deselected a language option using Ctrl+click at (126, 558) on select[name='Languages'] >> option >> nth=3
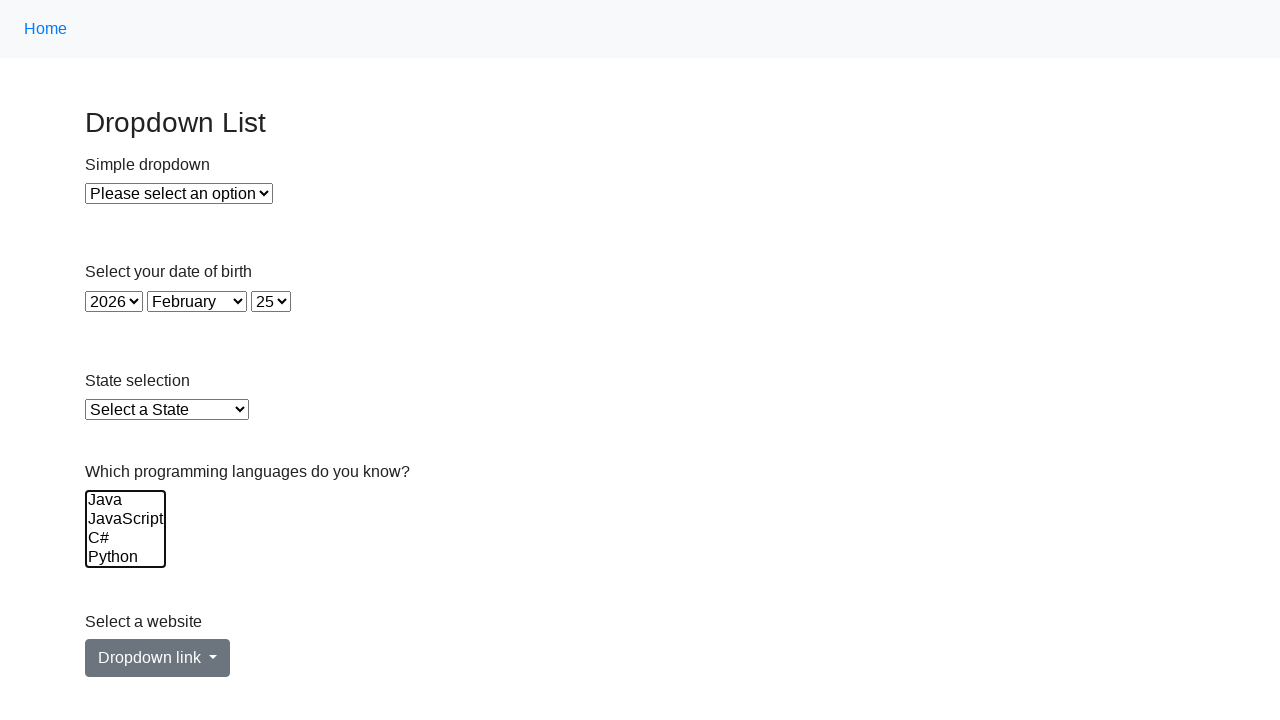

Deselected a language option using Ctrl+click at (126, 539) on select[name='Languages'] >> option >> nth=4
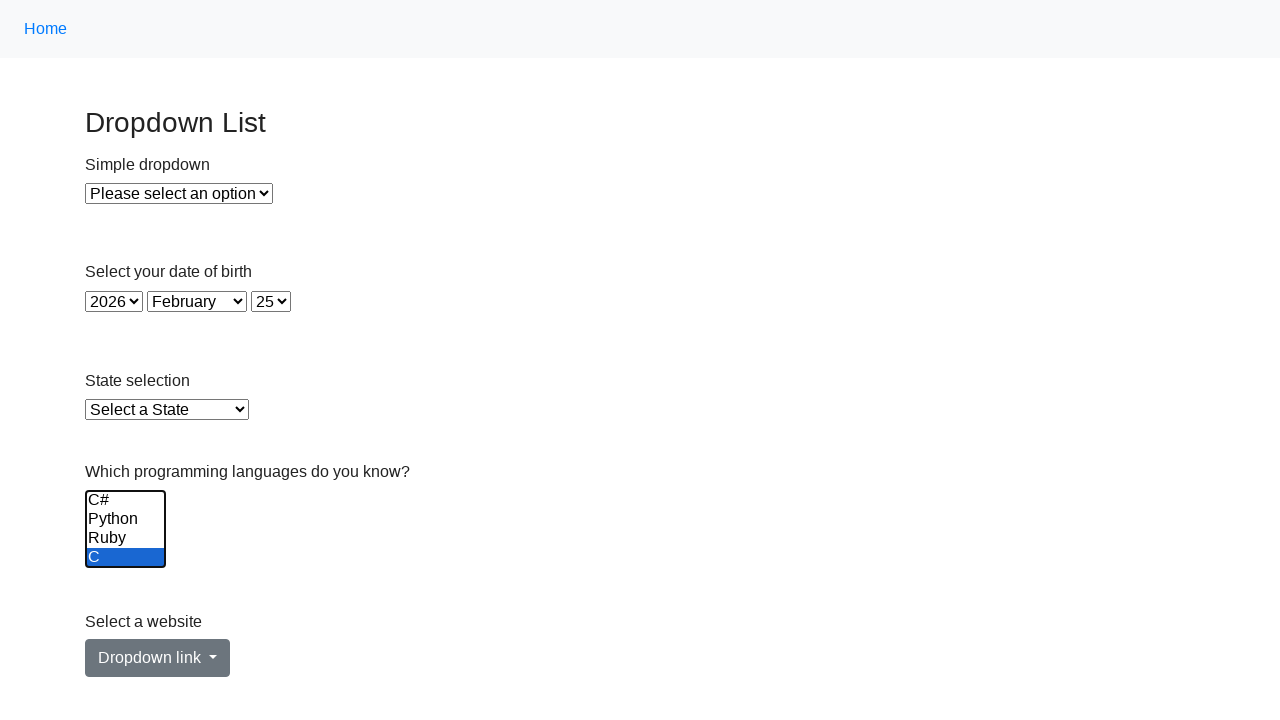

Deselected a language option using Ctrl+click at (126, 558) on select[name='Languages'] >> option >> nth=5
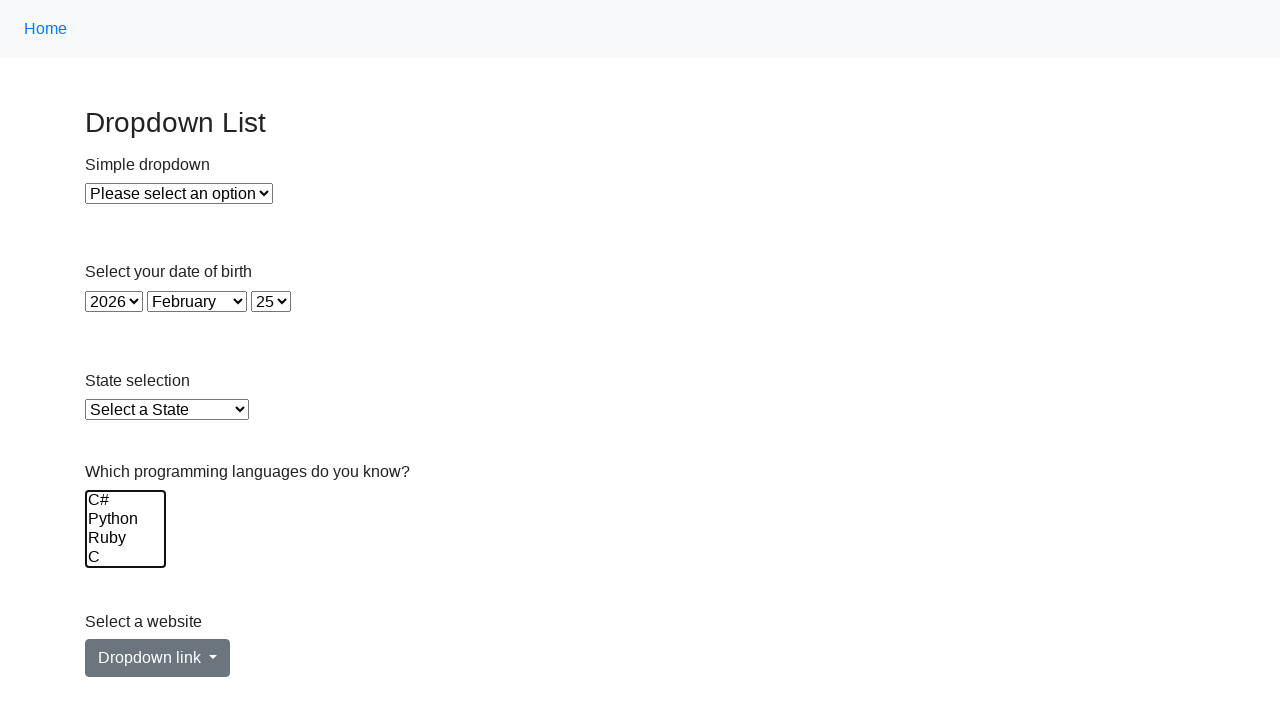

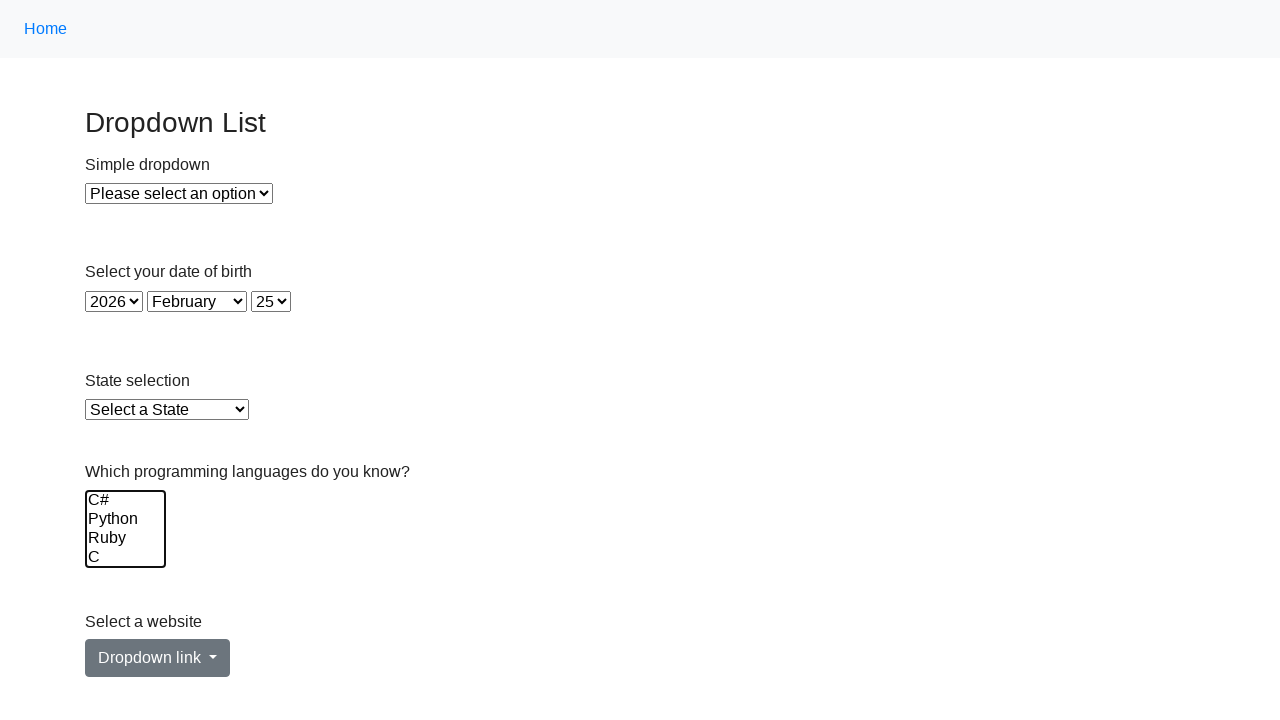